Tests an order form submission on EcoEats website by filling in customer details (name, phone, address) and submitting the order

Starting URL: https://ecoeatsbd.netlify.app/

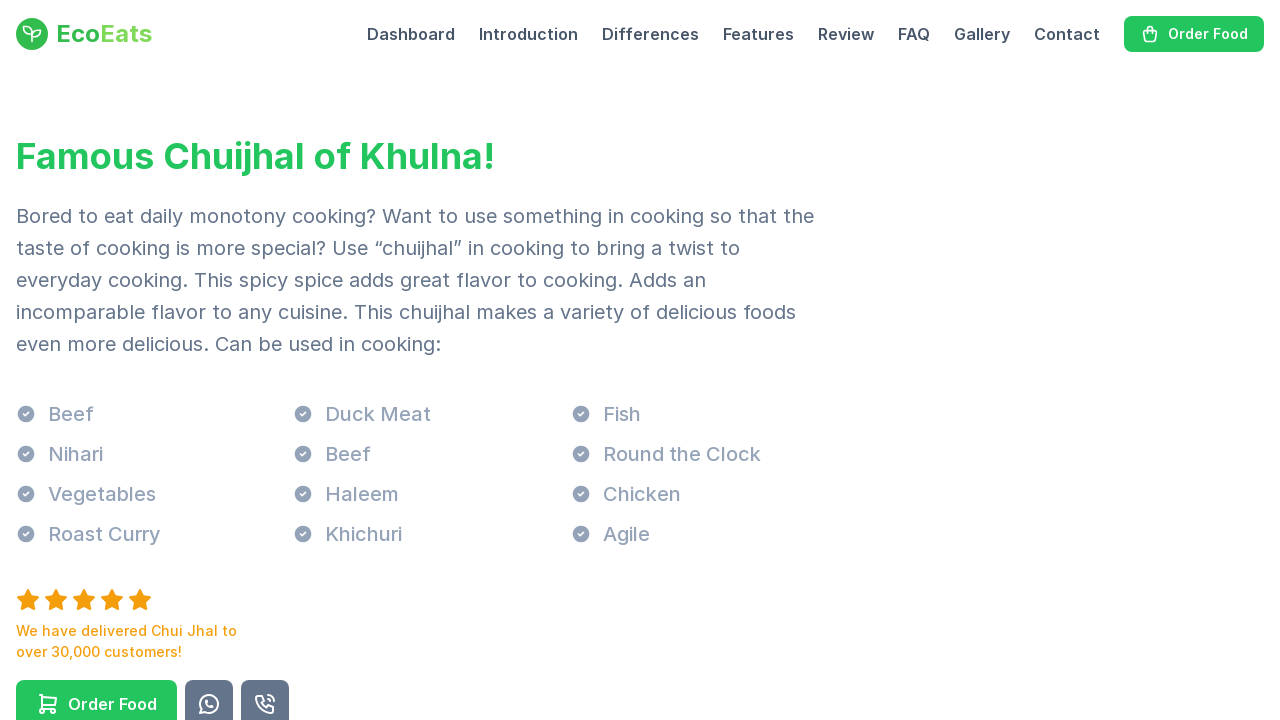

Filled customer name field with 'Admin Refat' on input[name='name']
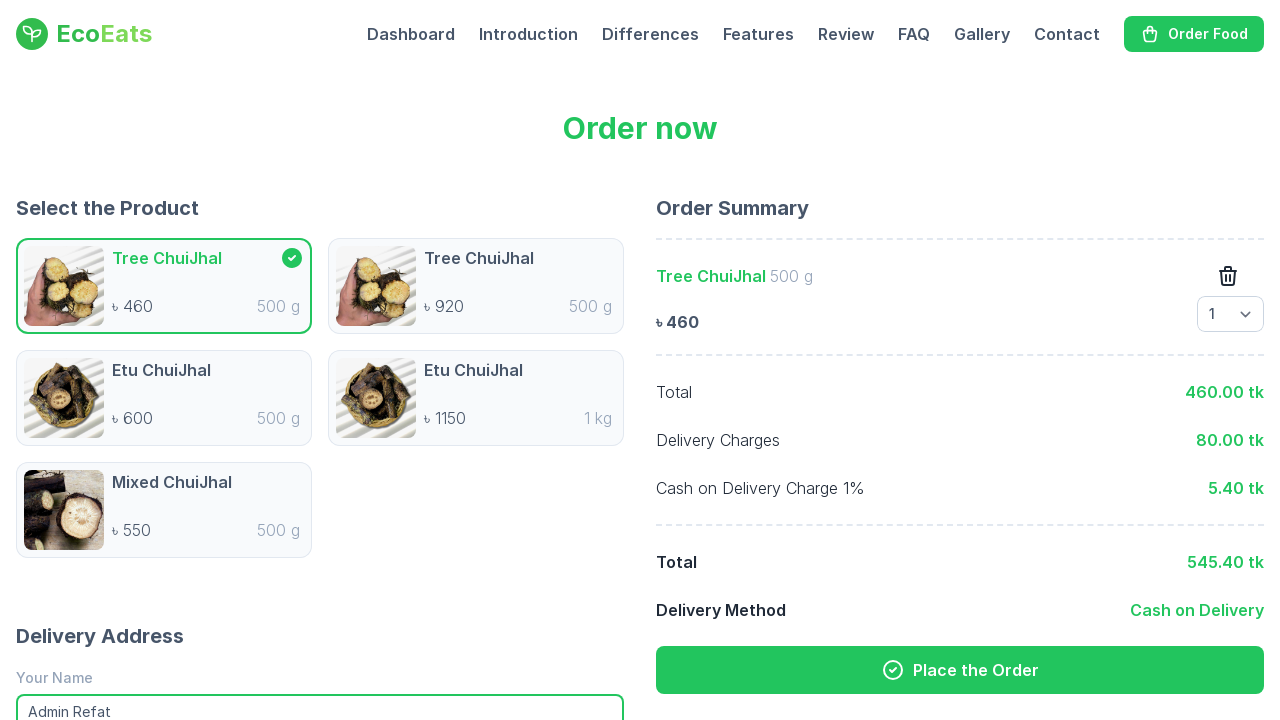

Filled phone number field with '01575267132' on input[name='phone']
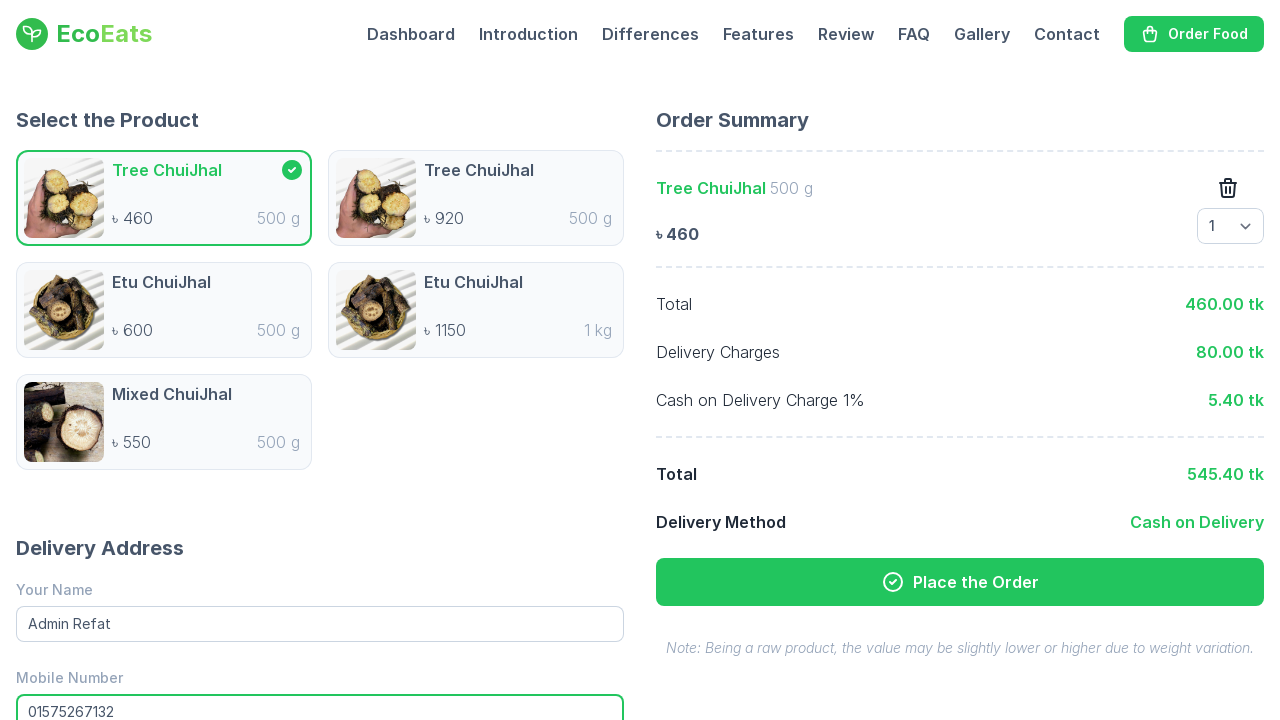

Filled delivery address field with 'Dhaka Bangladesh Selenium' on input[name='address']
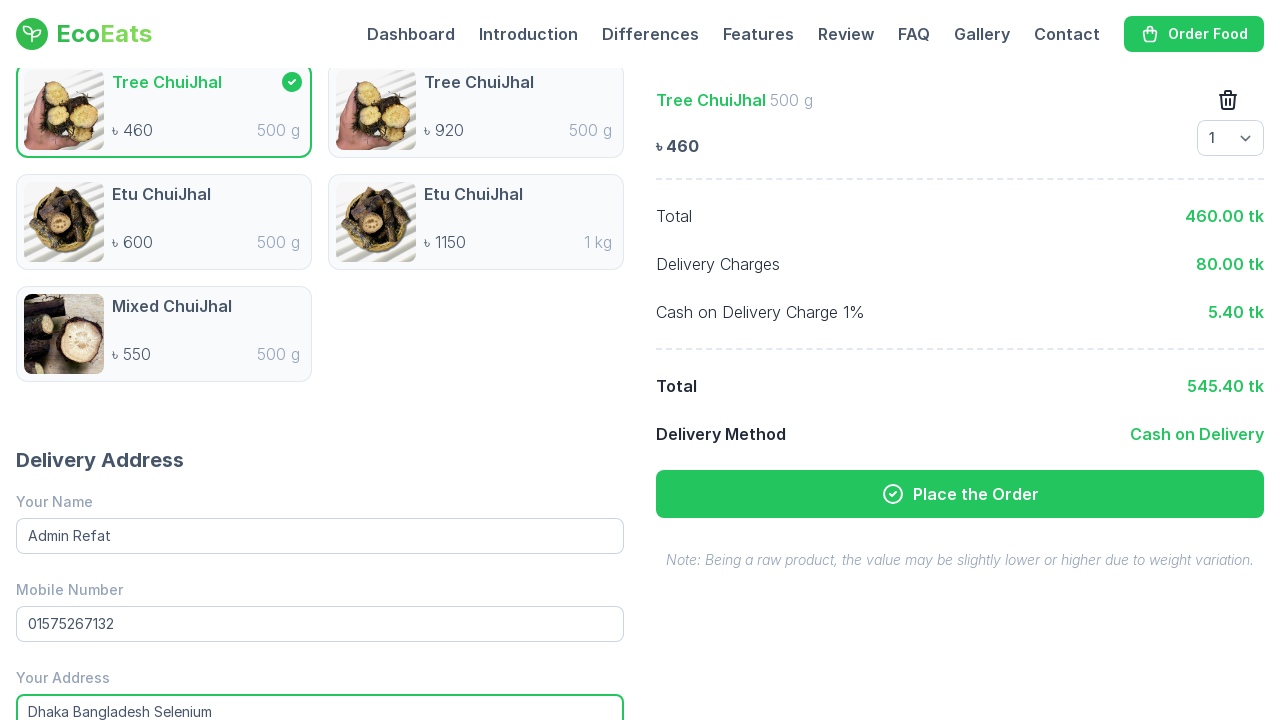

Clicked submit/order button to place order at (960, 494) on //*[@id="order"]/div/div/div[1]/div/div[2]/div/button
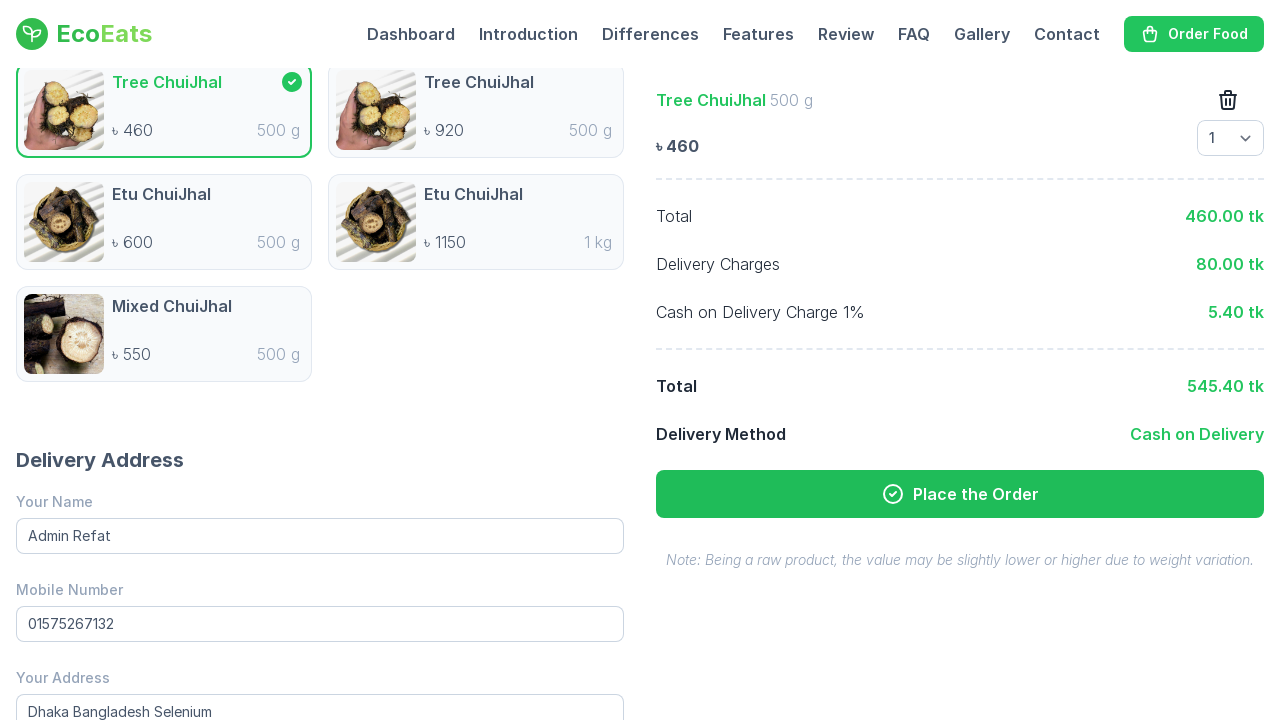

Waited 5 seconds for order processing to complete
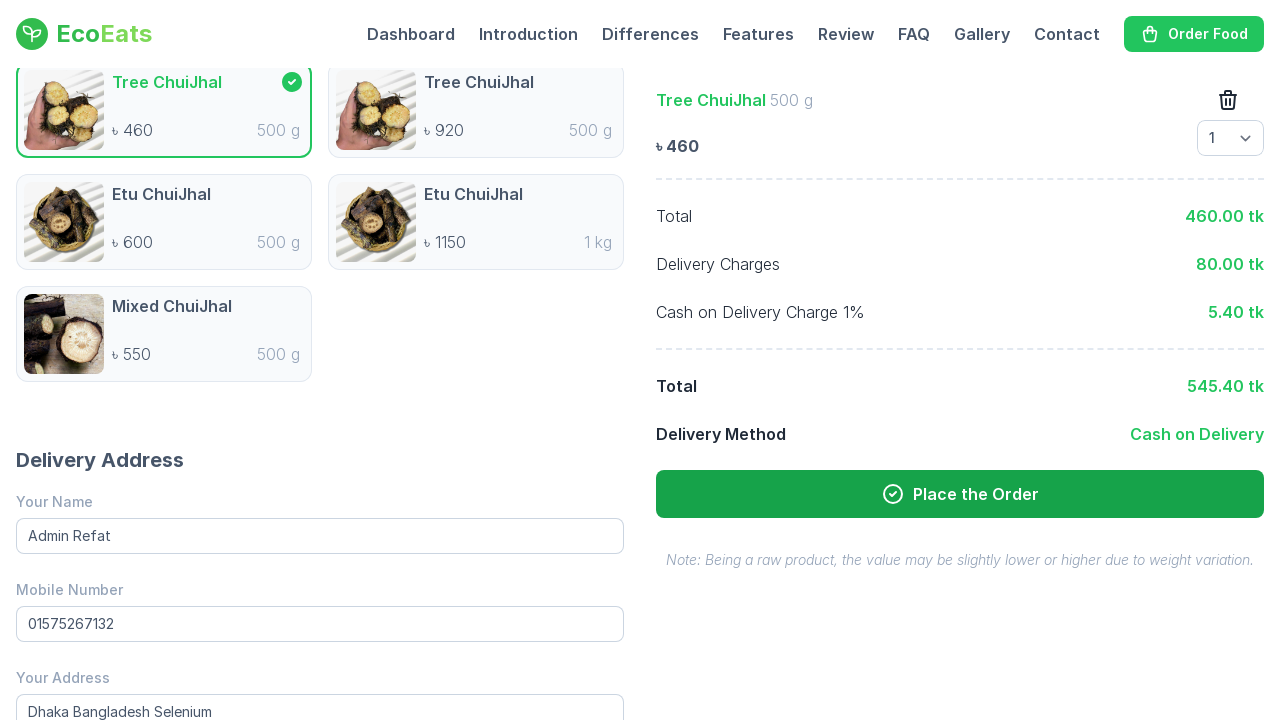

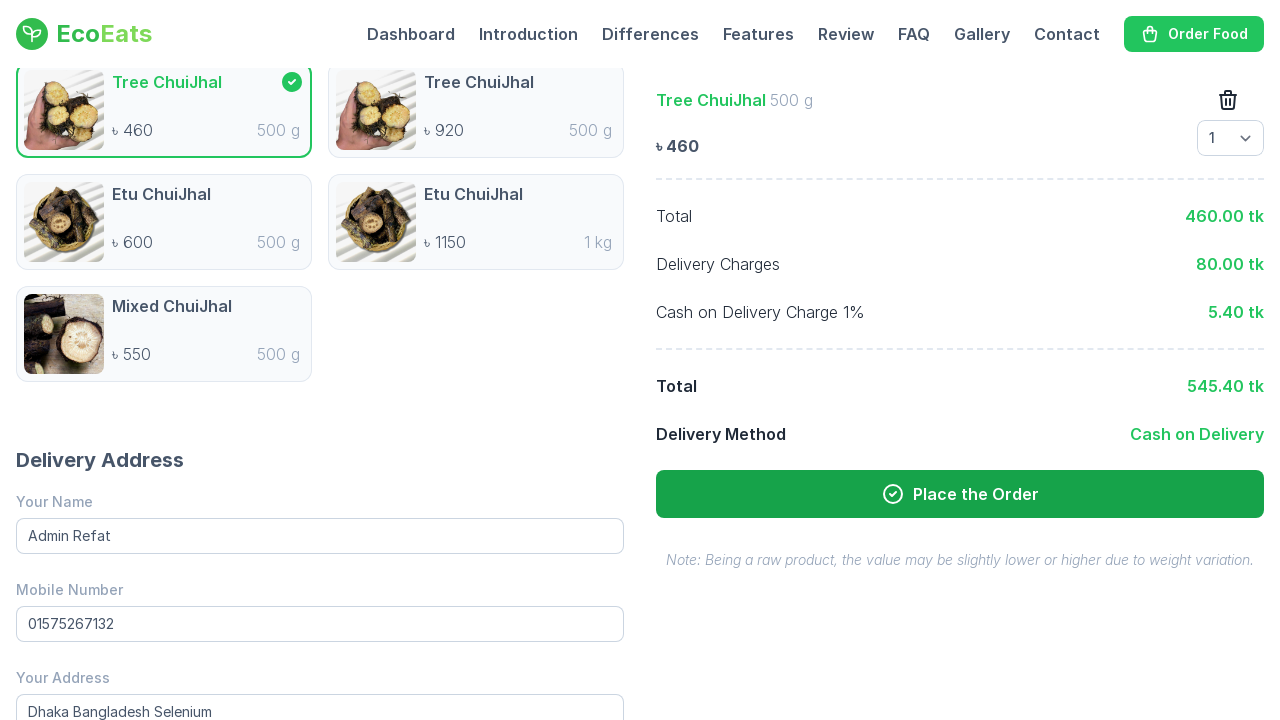